Tests voter information page by clicking on filter buttons (PE and UE)

Starting URL: http://ee461l-election-essentials.appspot.com/voterinformation.html

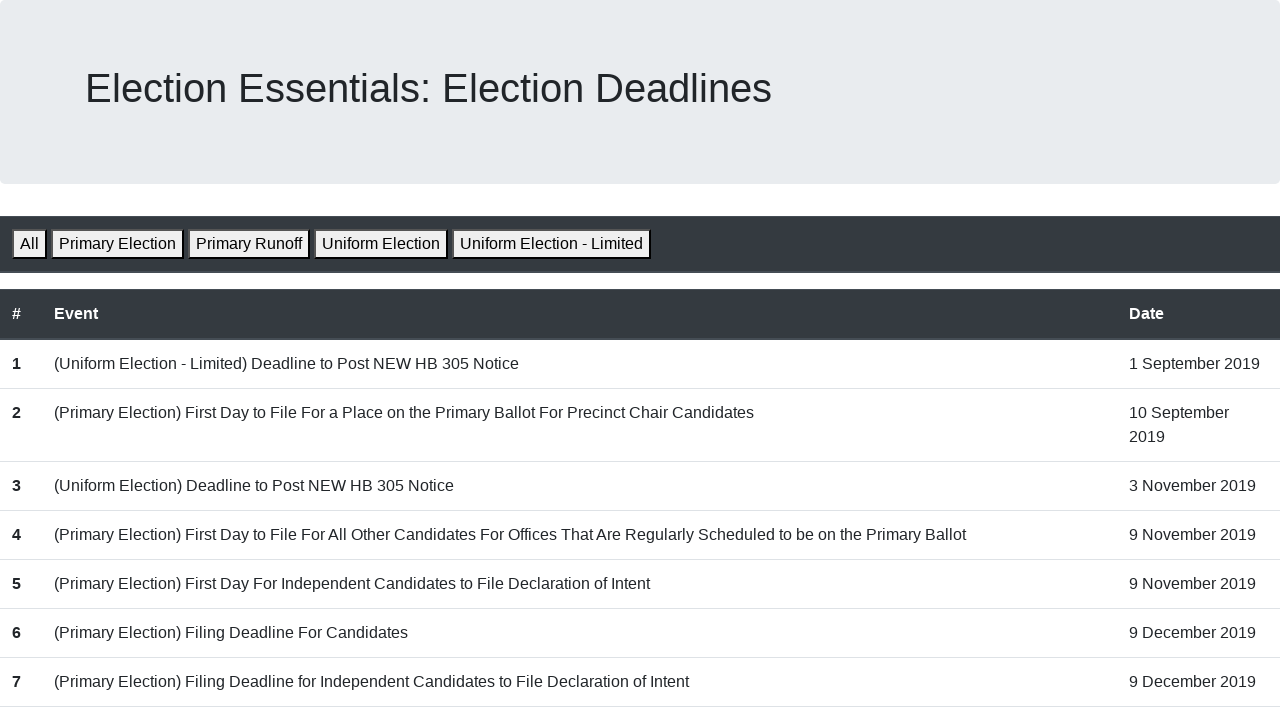

Clicked PE filter button at (118, 244) on #PE
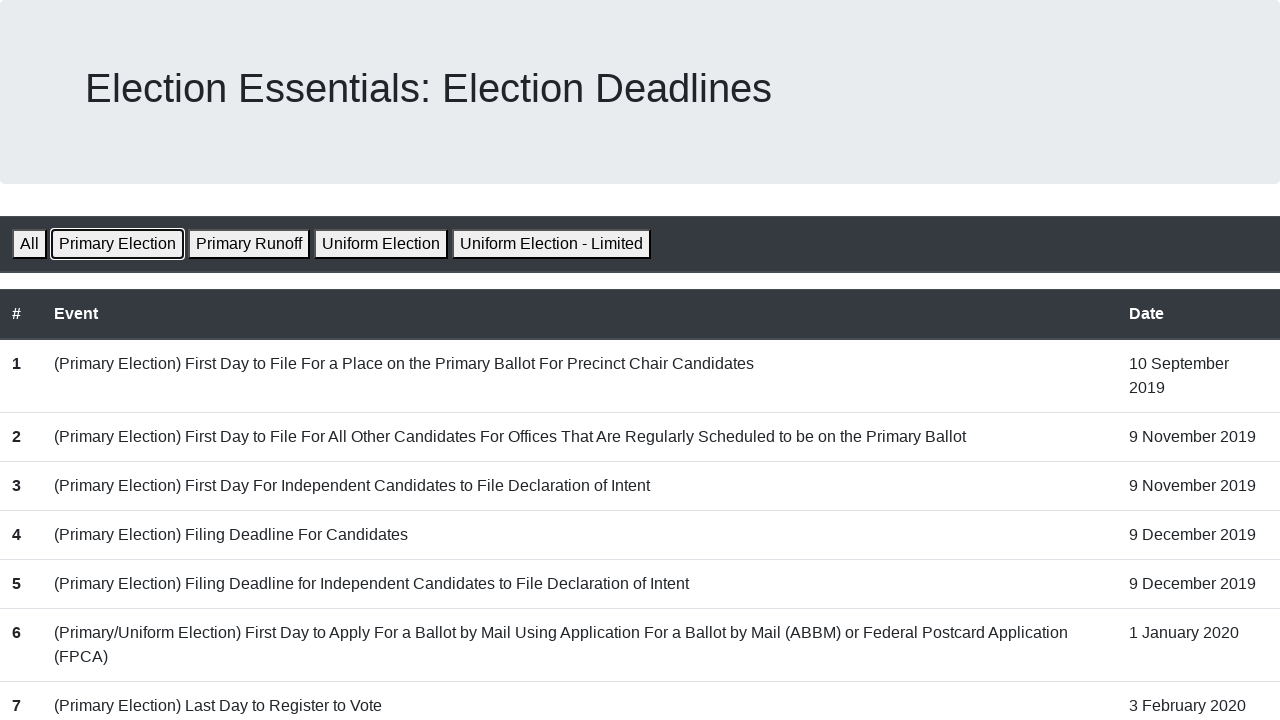

Waited 1000ms
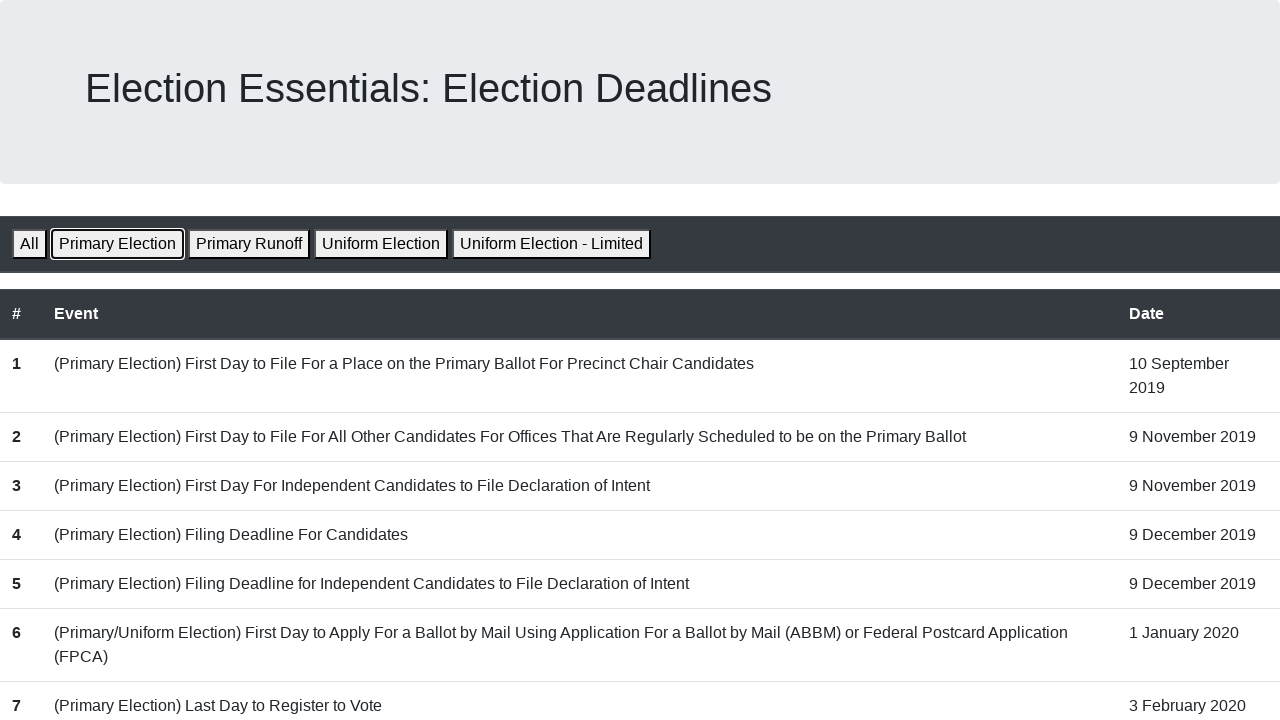

Clicked UE filter button at (381, 244) on #UE
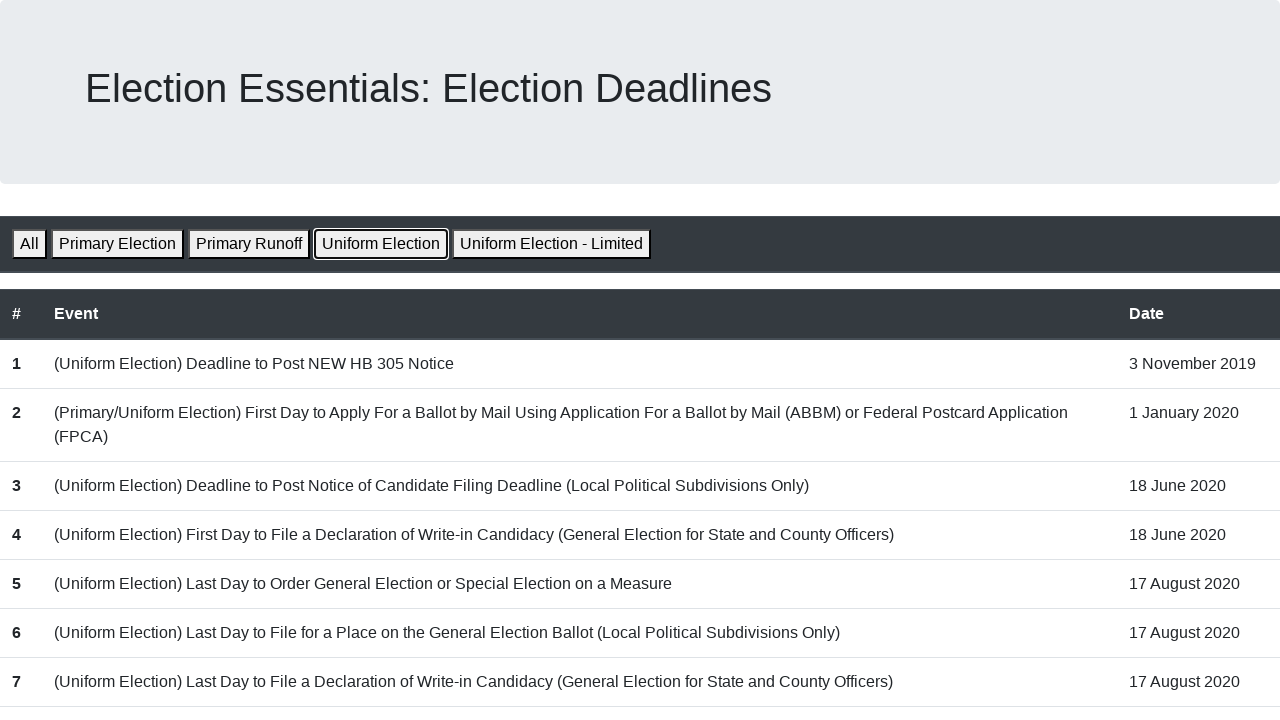

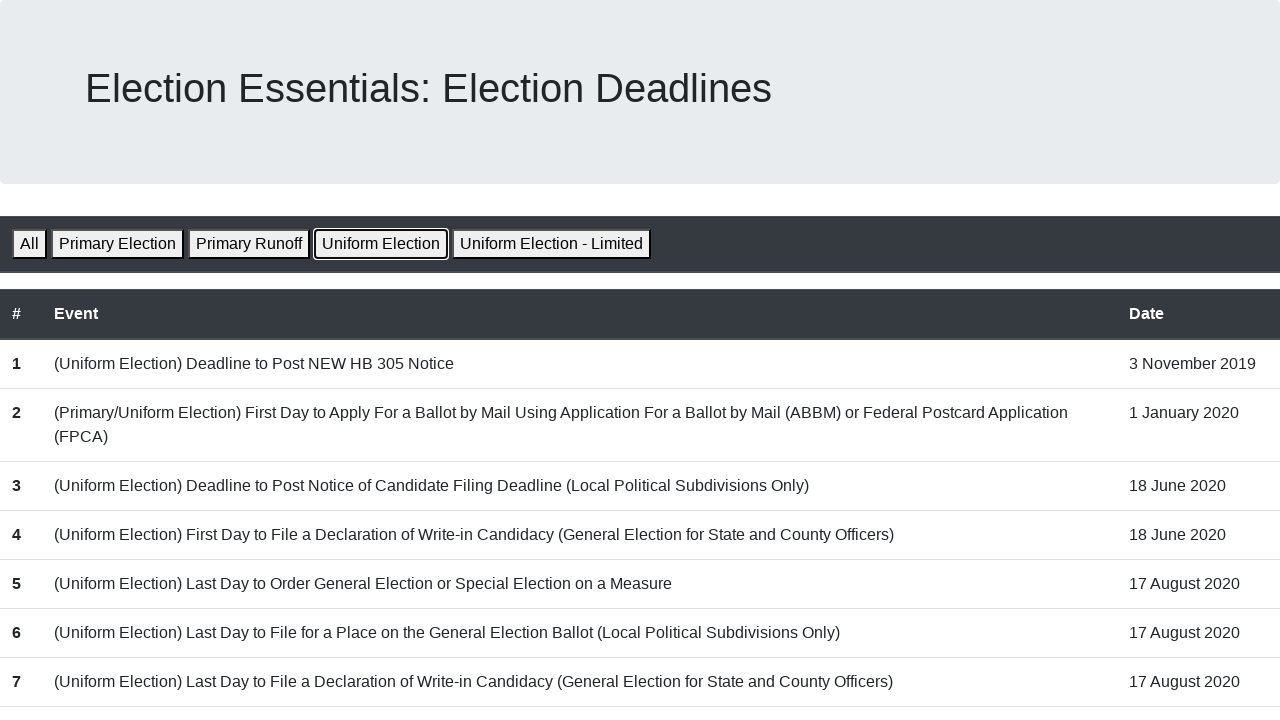